Tests browser window handling by clicking a link that opens a new window, switching between windows, and returning to the original window

Starting URL: https://the-internet.herokuapp.com/windows

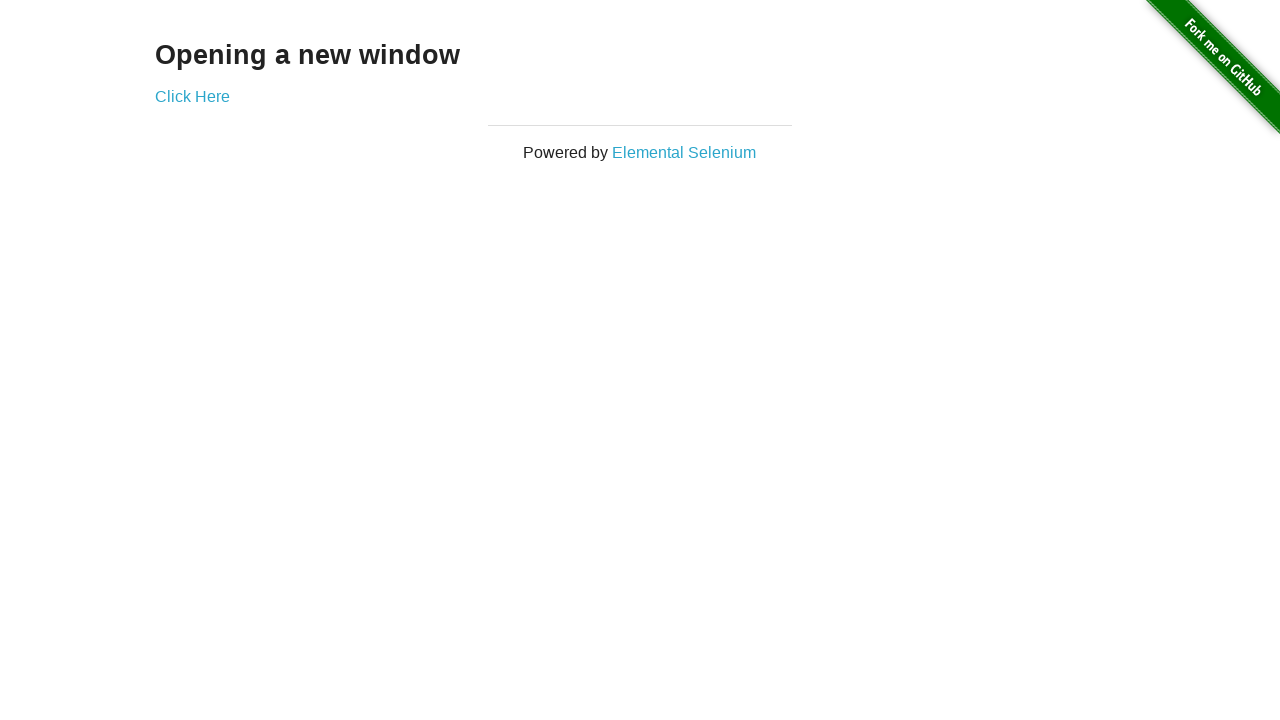

Stored reference to original window/page
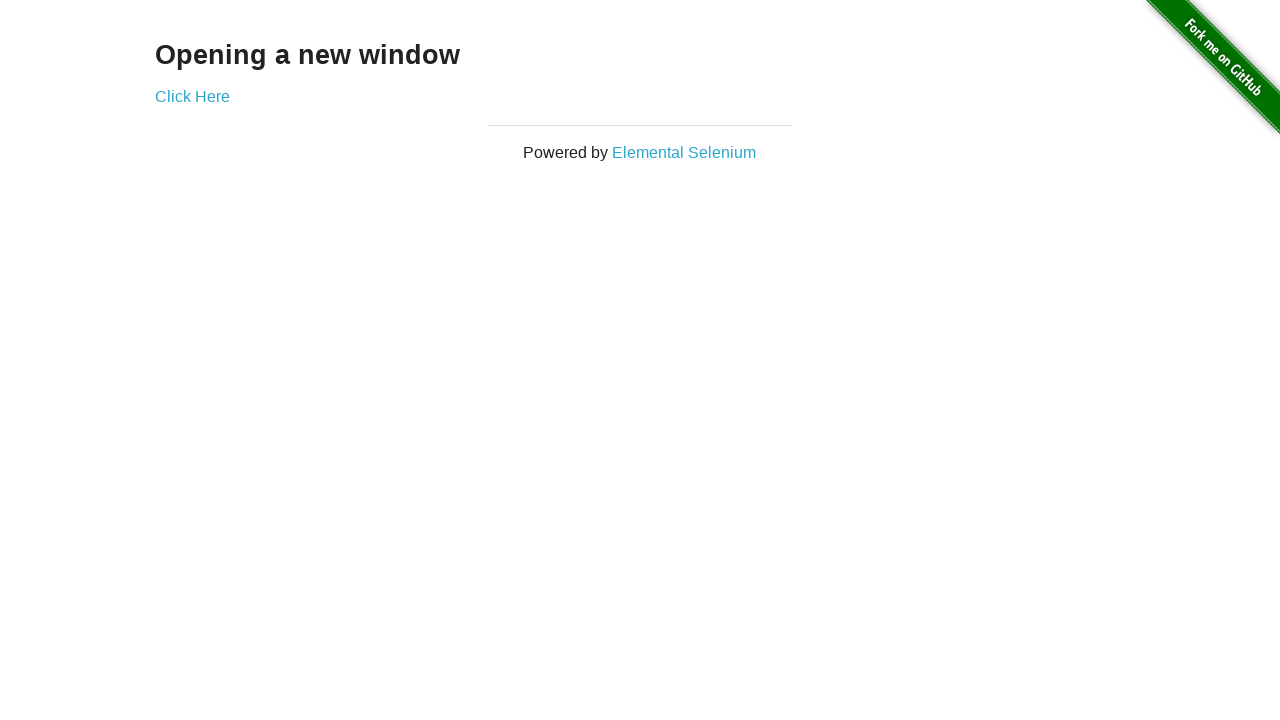

Clicked 'Click Here' link to open new window at (192, 96) on a:has-text('Click Here')
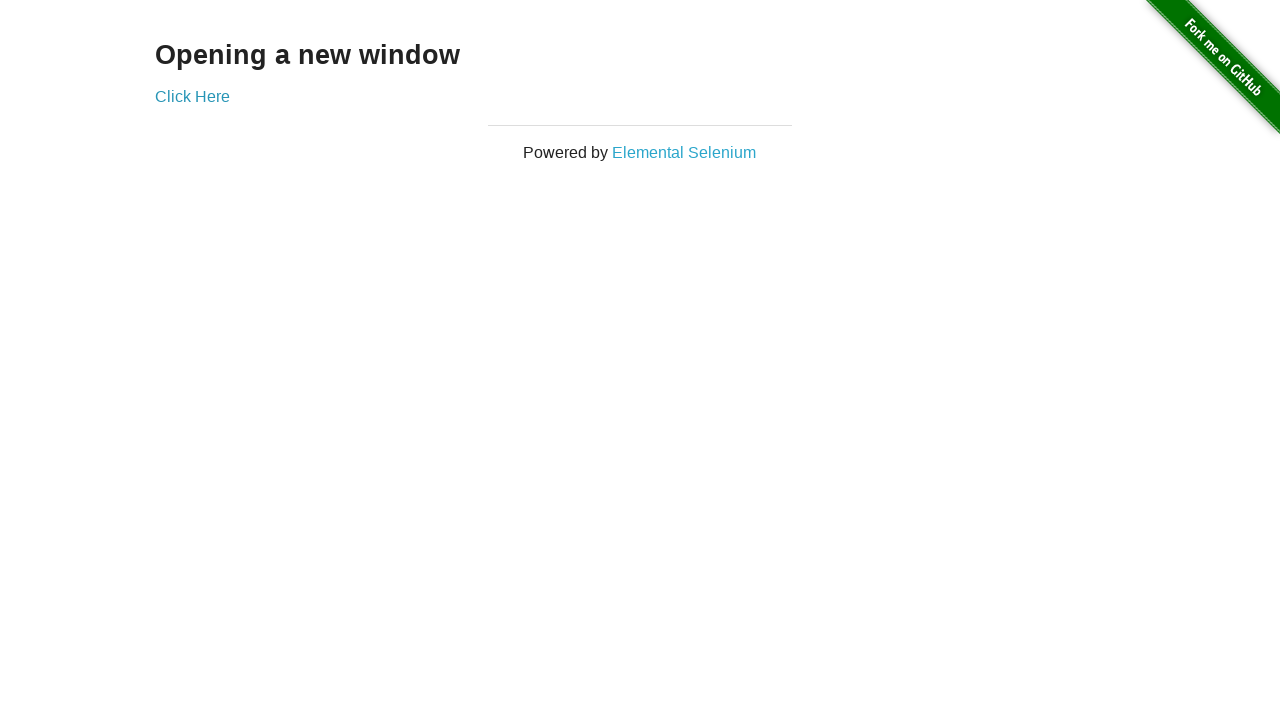

New window/page opened and stored
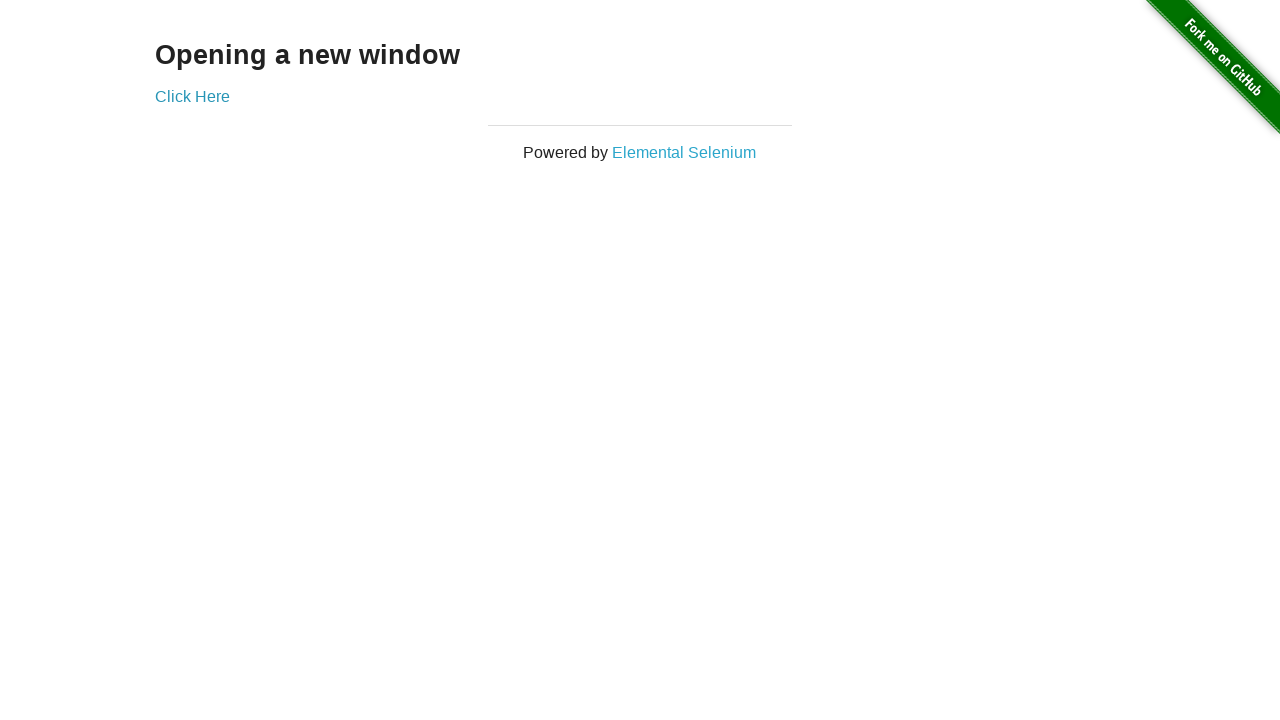

New window finished loading
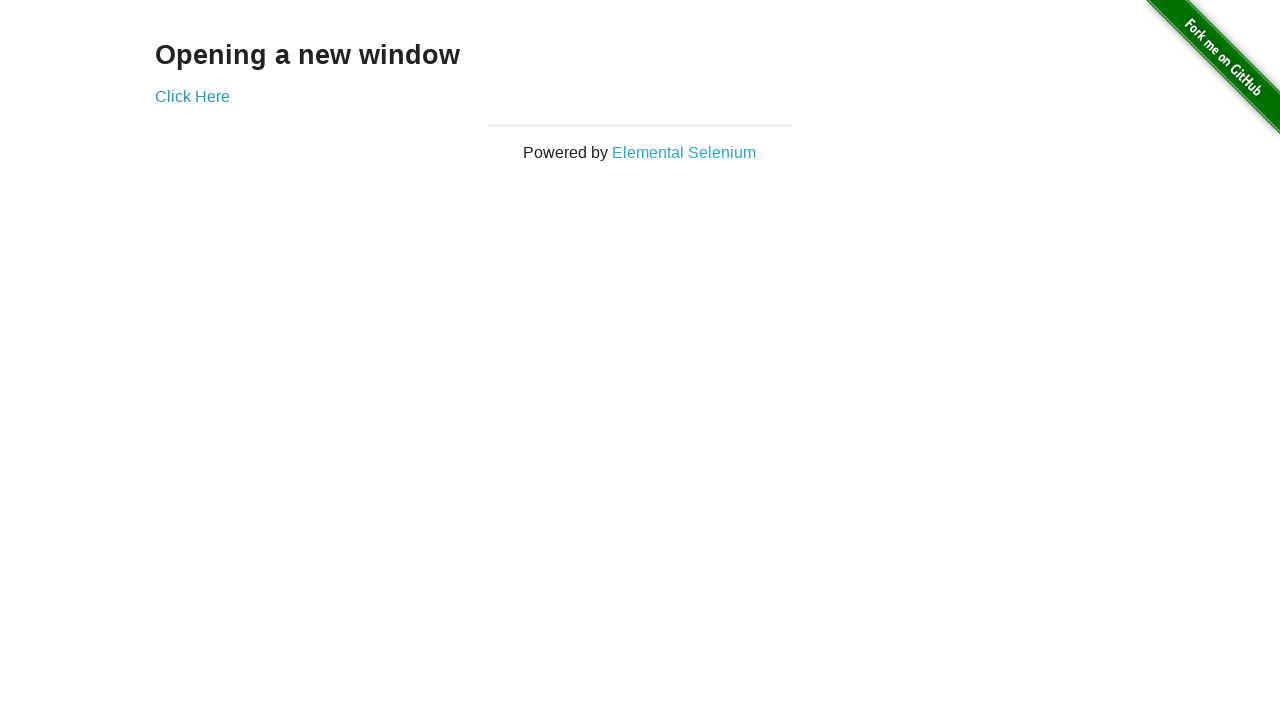

Switched focus back to original window
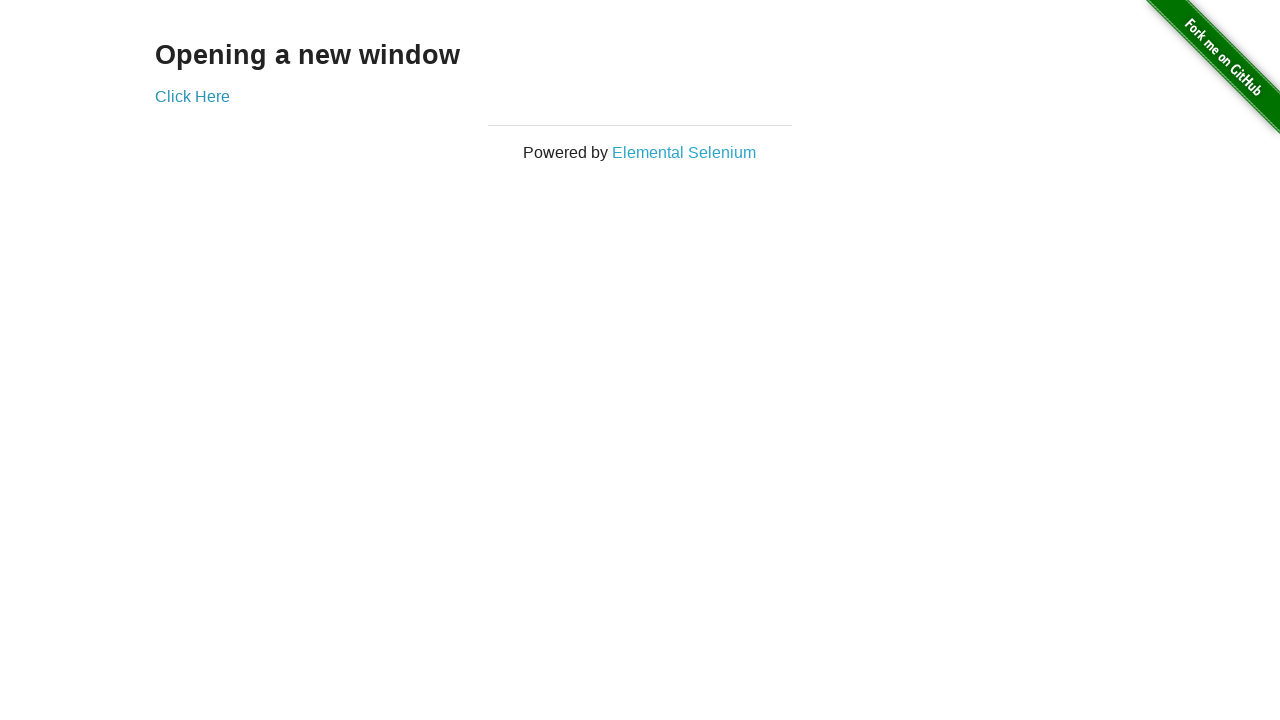

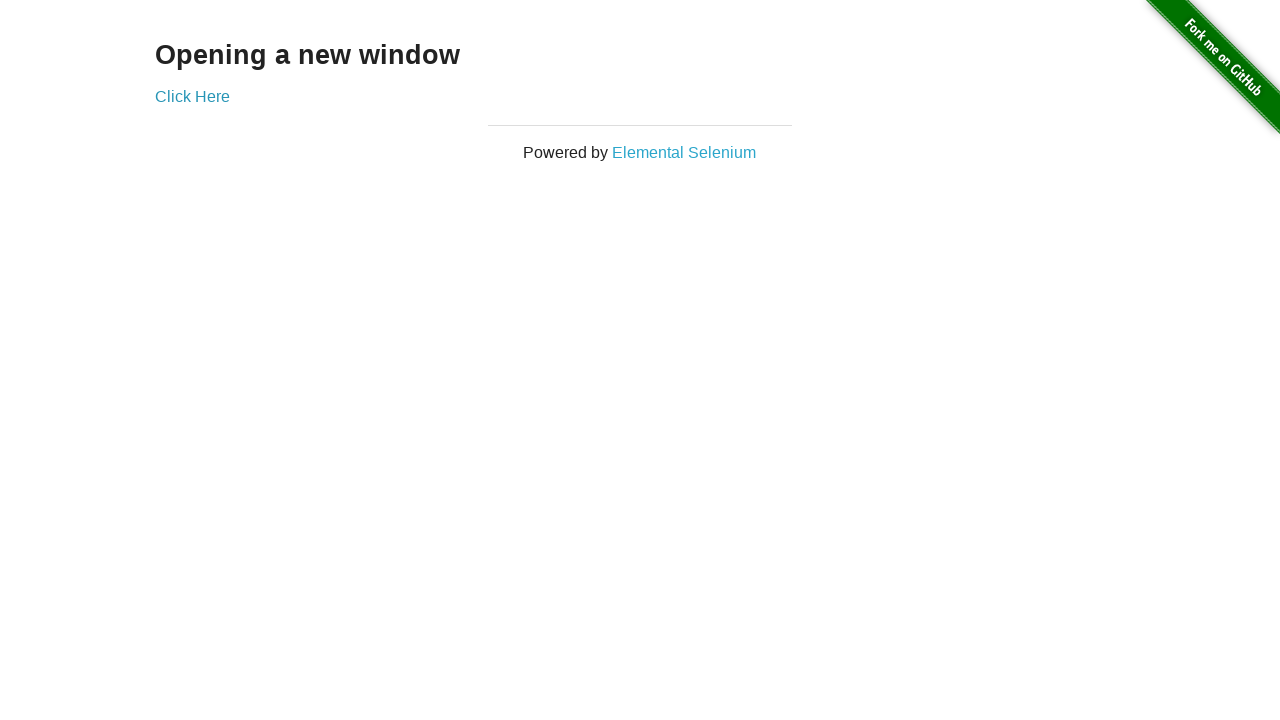